Navigates to Entry Ad page, closes the modal, and verifies it is no longer visible

Starting URL: https://the-internet.herokuapp.com/

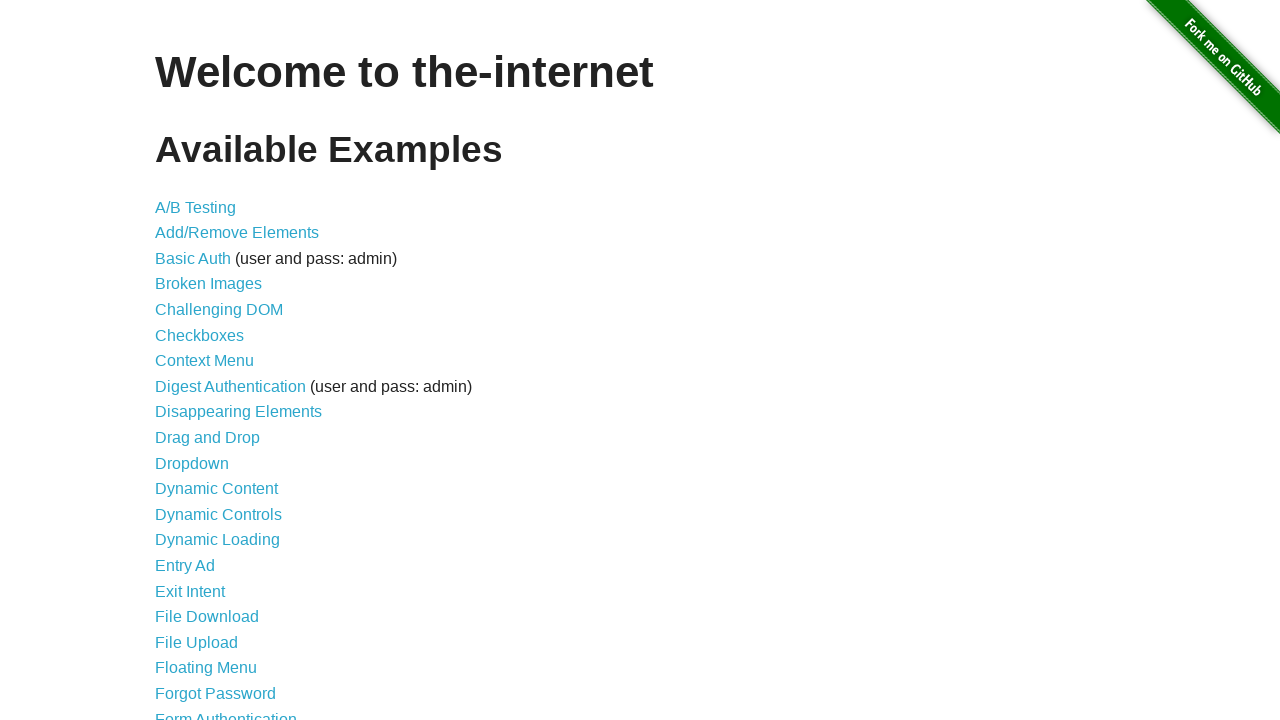

Clicked Entry Ad link to navigate to the page at (185, 566) on internal:role=link[name="Entry Ad"i]
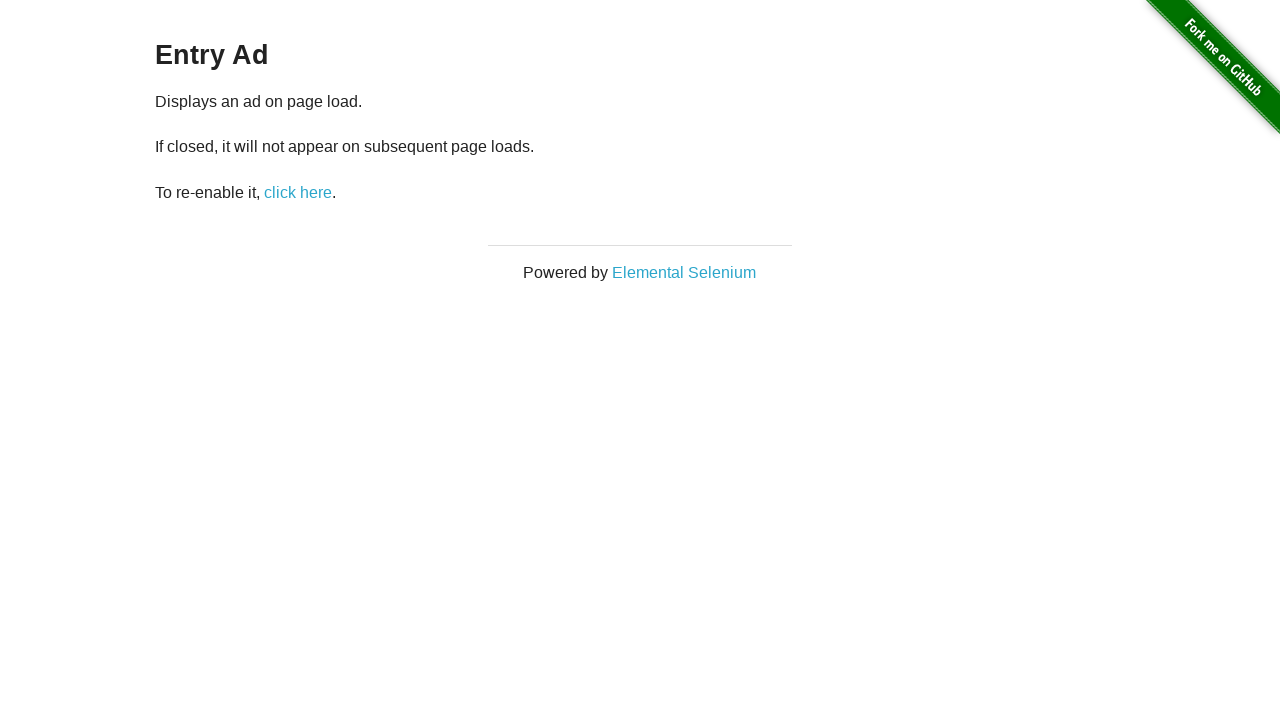

Clicked Close button to close the modal at (640, 527) on internal:text="Close"s
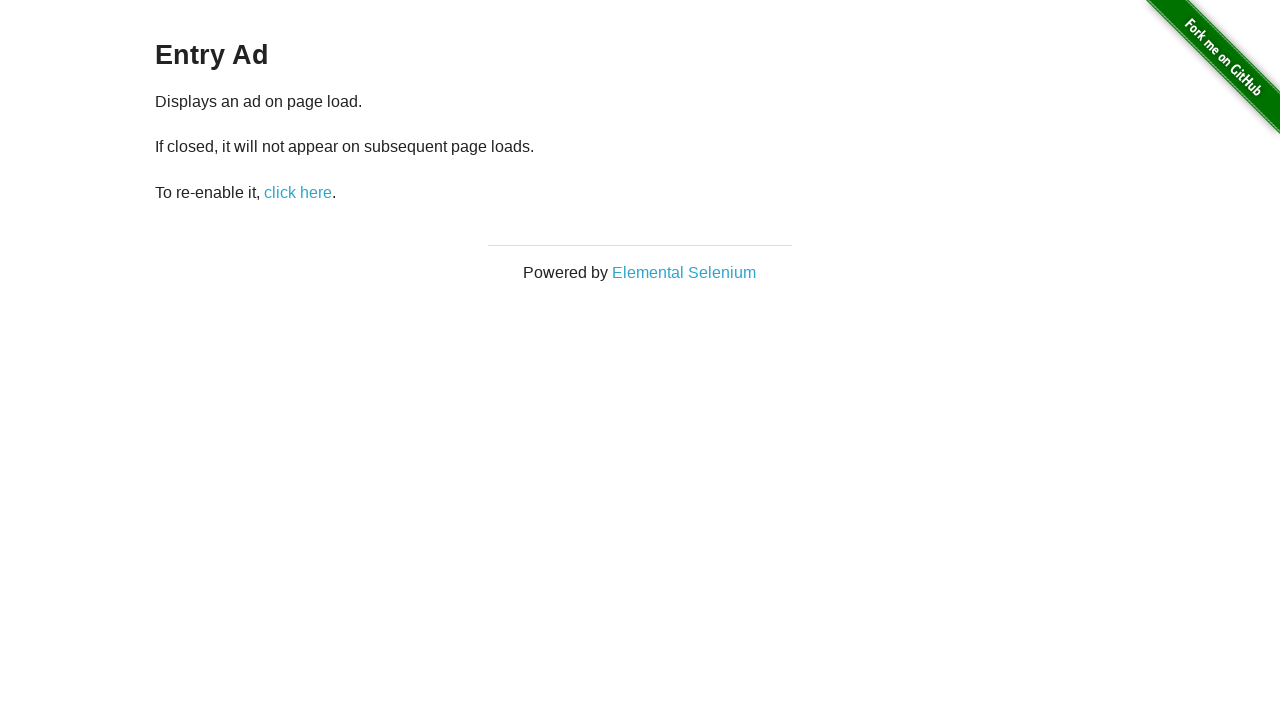

Verified modal is no longer visible
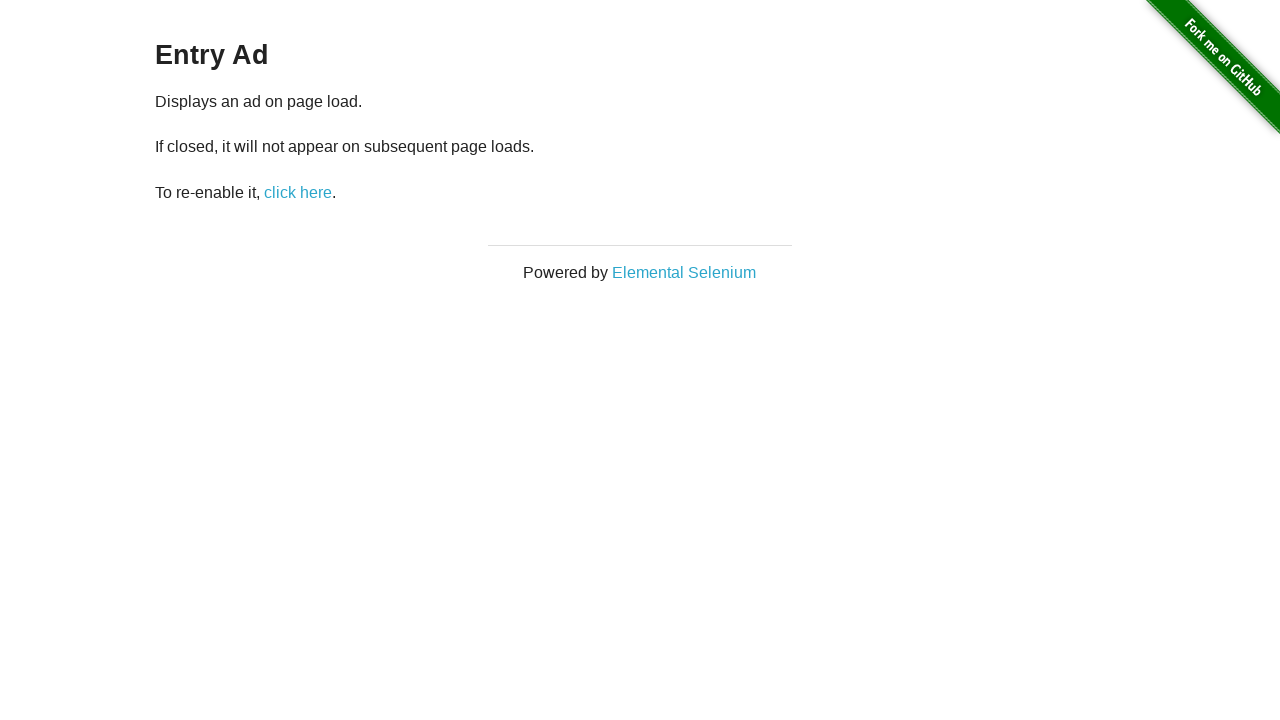

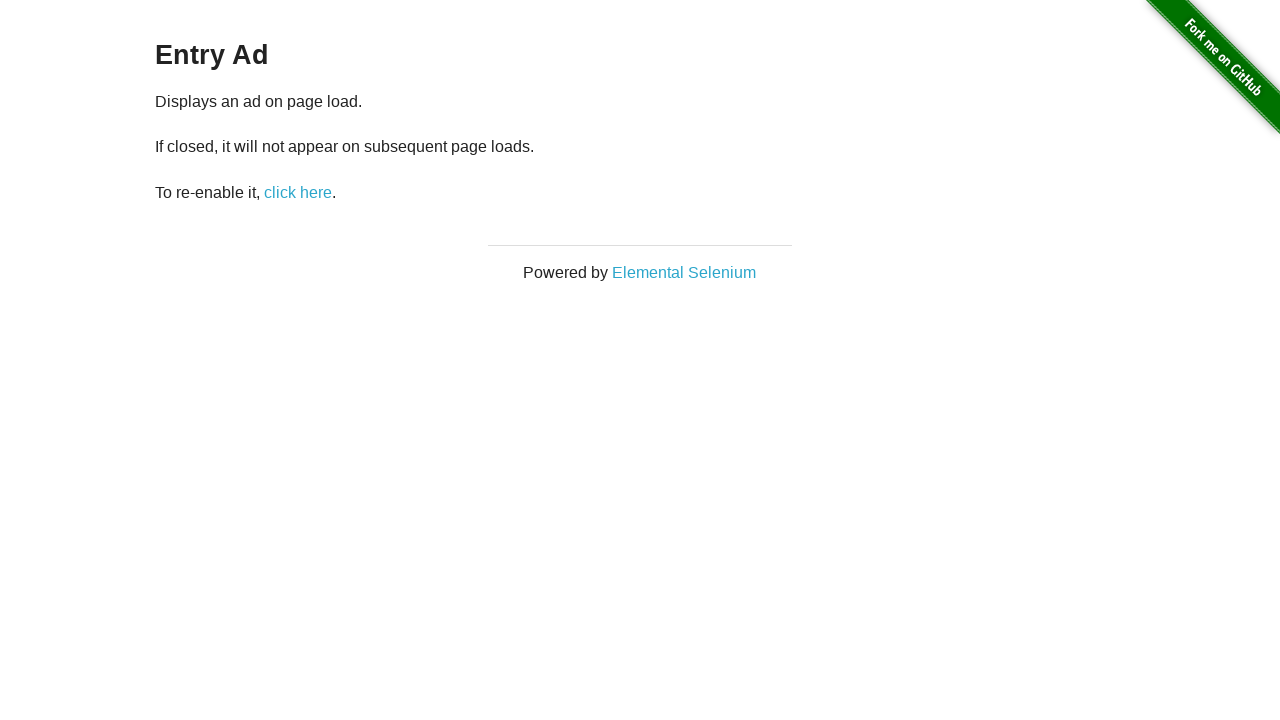